Tests radio button functionality by selecting different options and verifying the result displays the selected option

Starting URL: https://kristinek.github.io/site/examples/actions

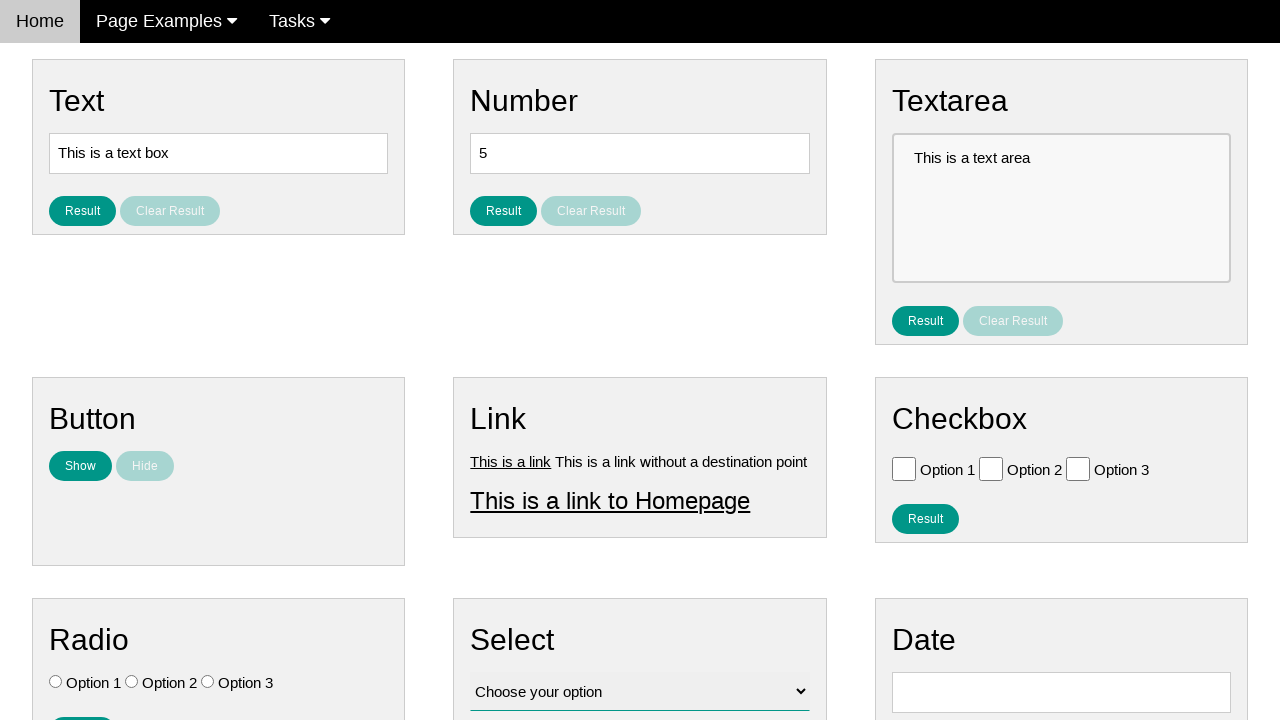

Navigated to radio button test page
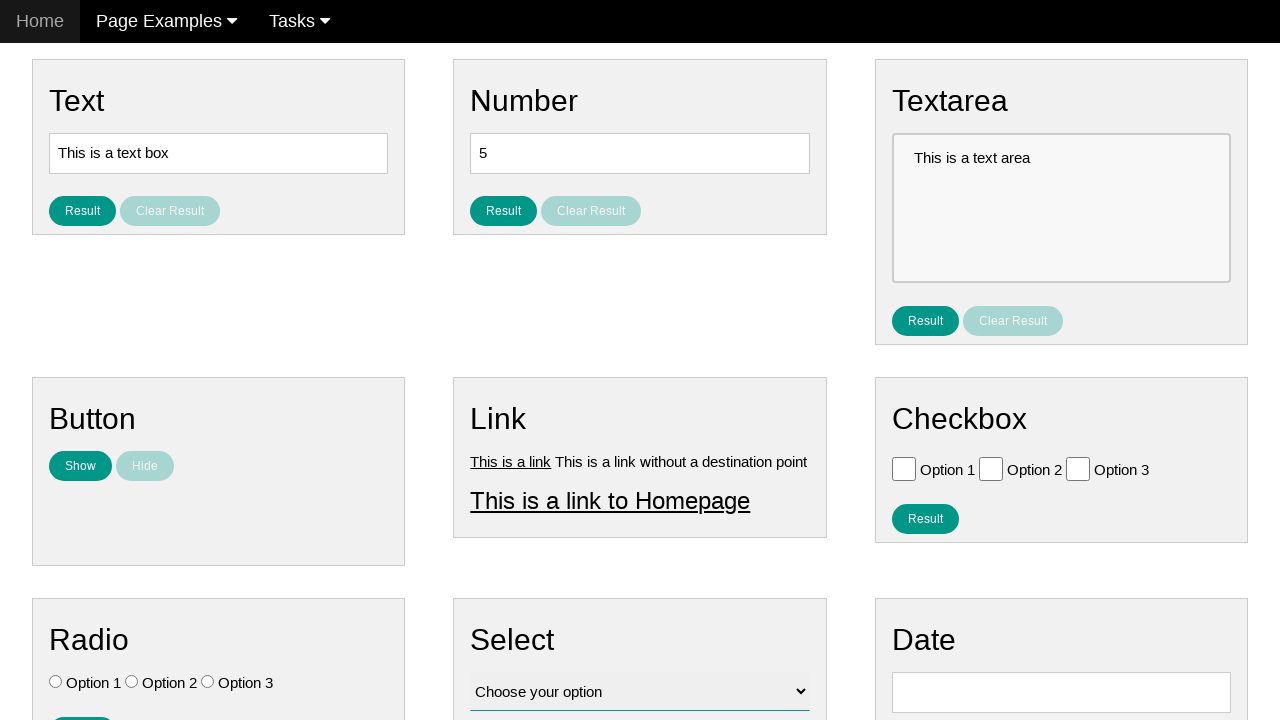

Located all radio button elements
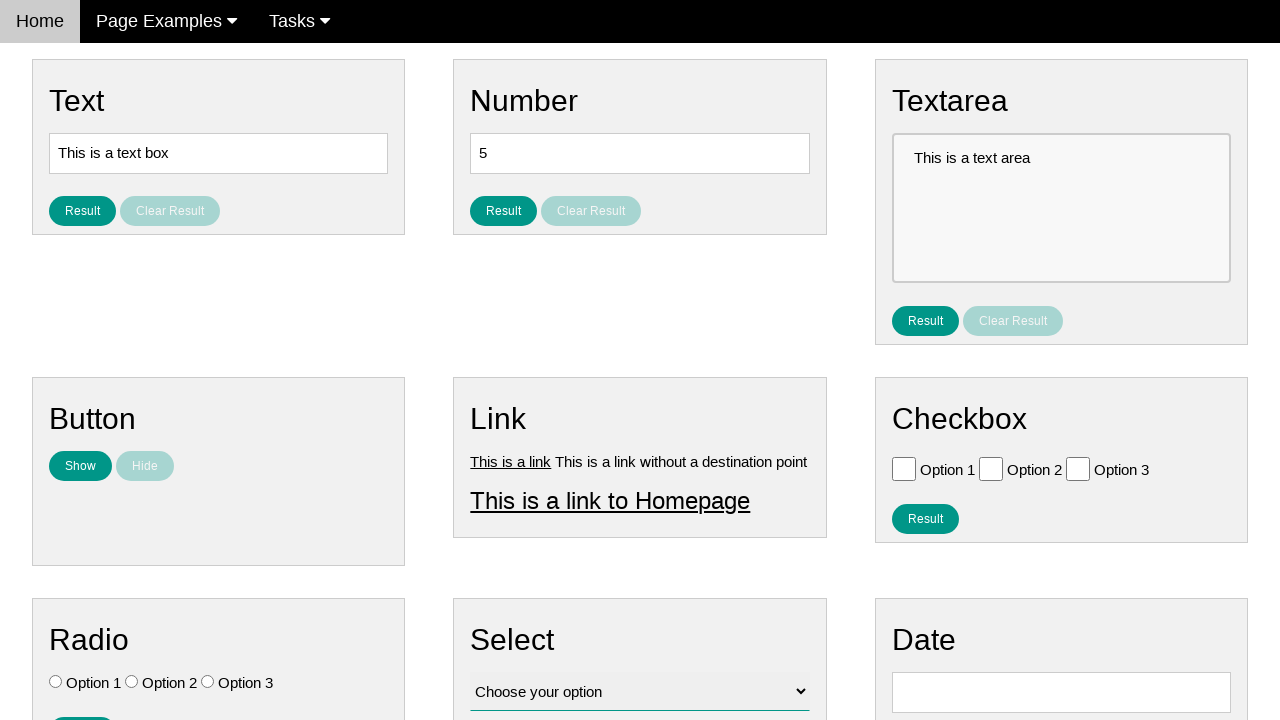

Selected Option 3 (third radio button) at (208, 682) on .w3-check[type='radio'] >> nth=2
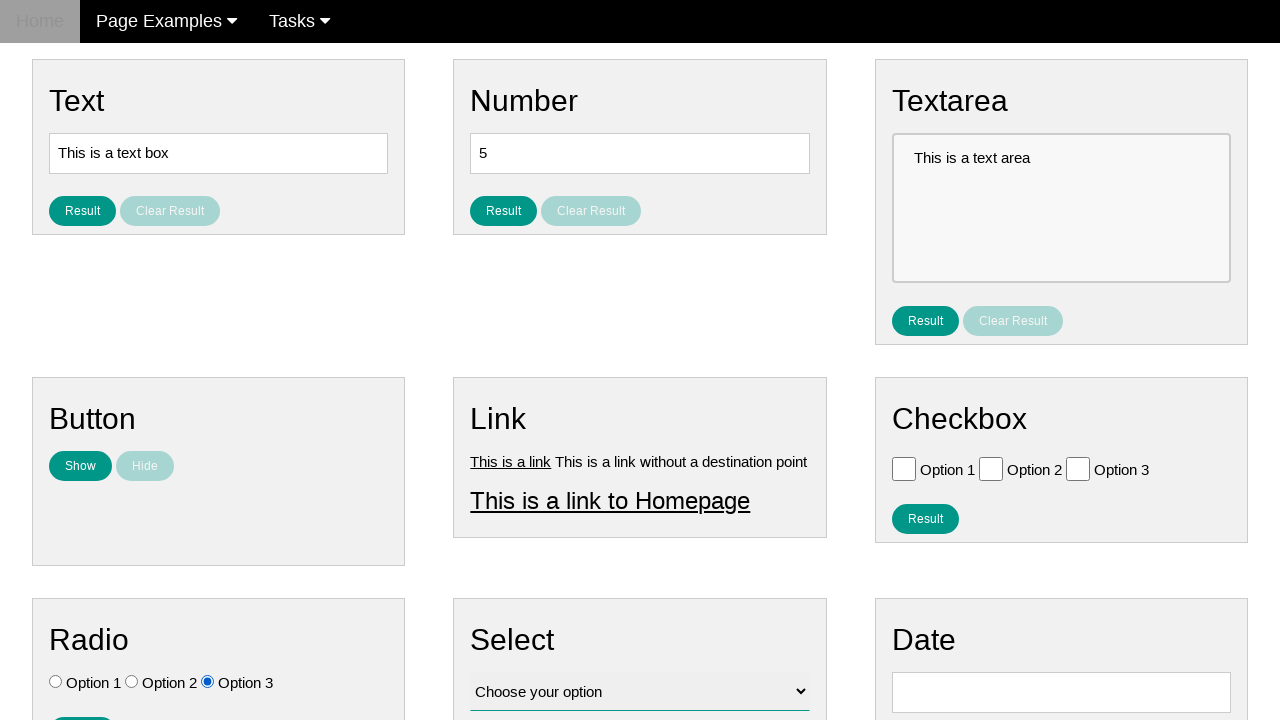

Selected Option 1 (first radio button) at (56, 682) on .w3-check[type='radio'] >> nth=0
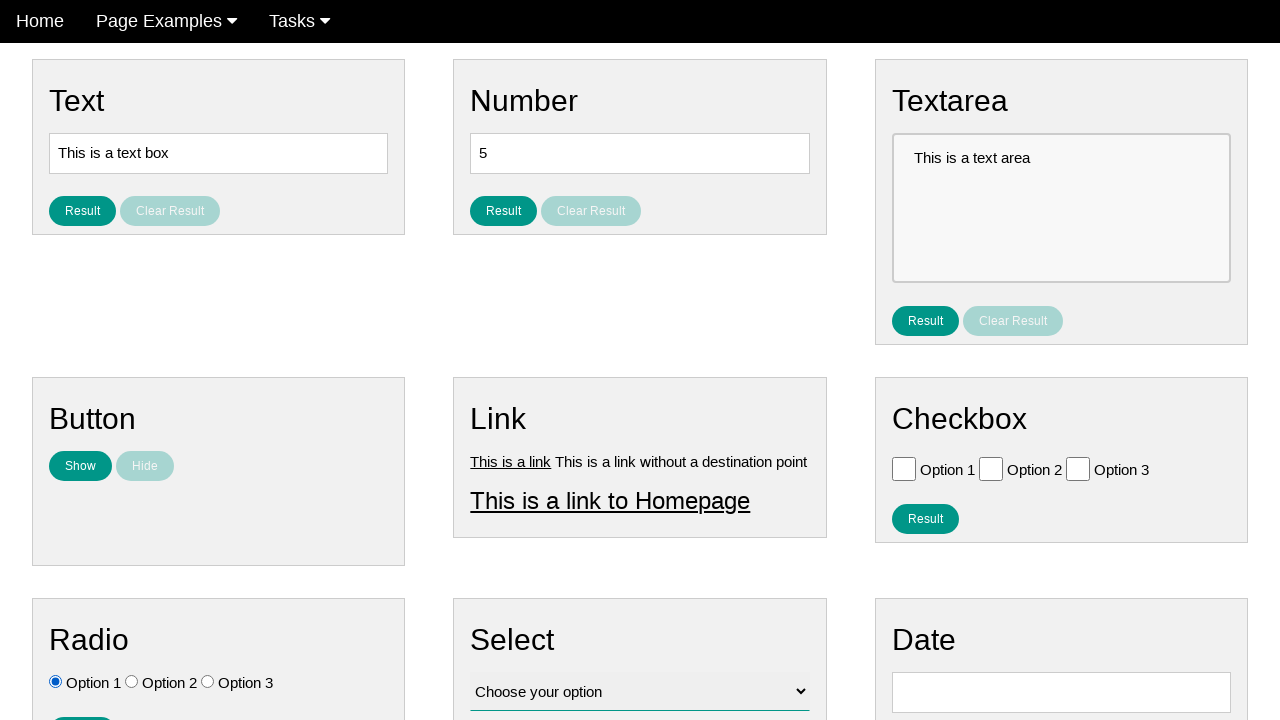

Clicked result button to display selected option at (82, 705) on #result_button_ratio
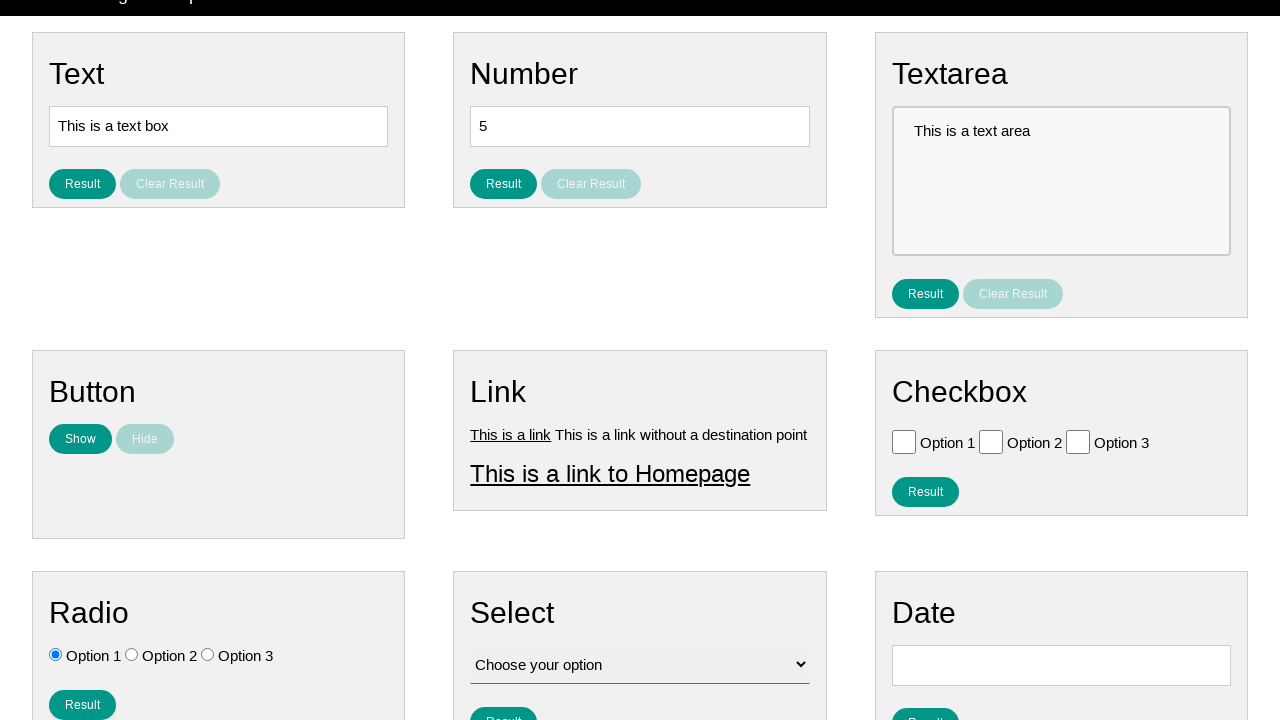

Result display appeared with selected option
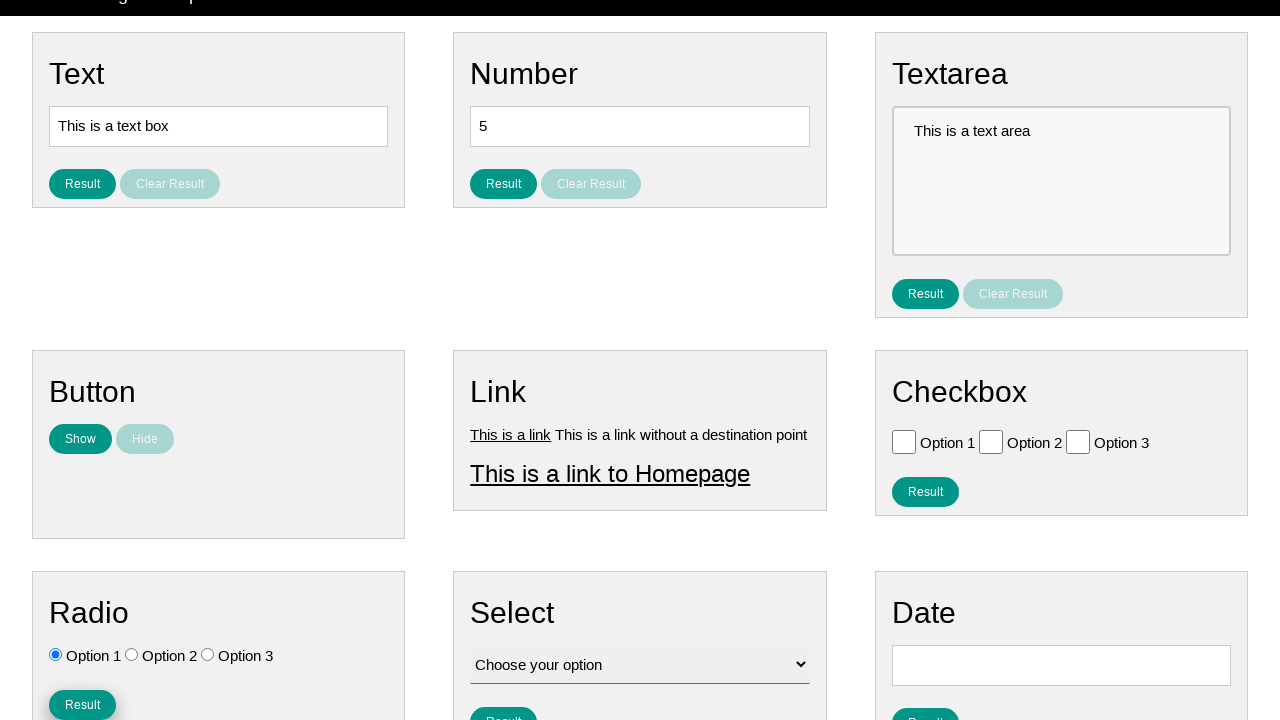

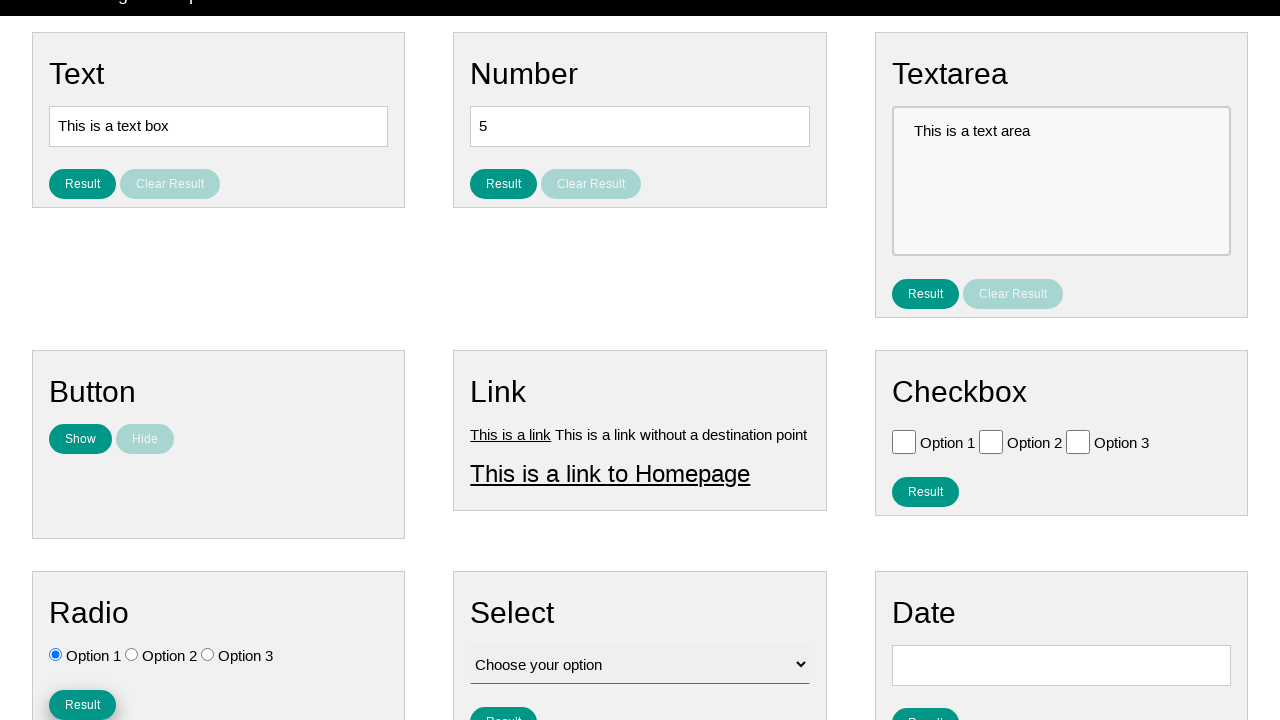